Verifies that the male and female rap name suggestion buttons are displayed and clickable

Starting URL: https://www.myrapname.com

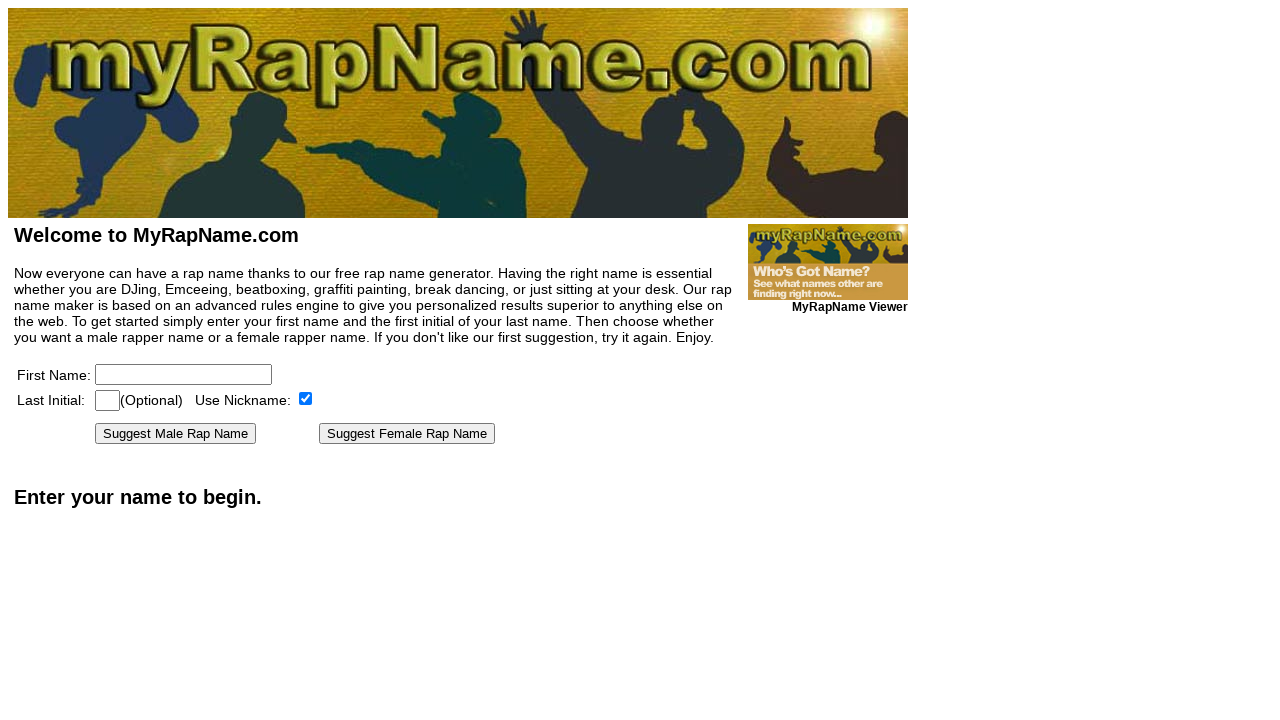

Waited for page to load with networkidle state
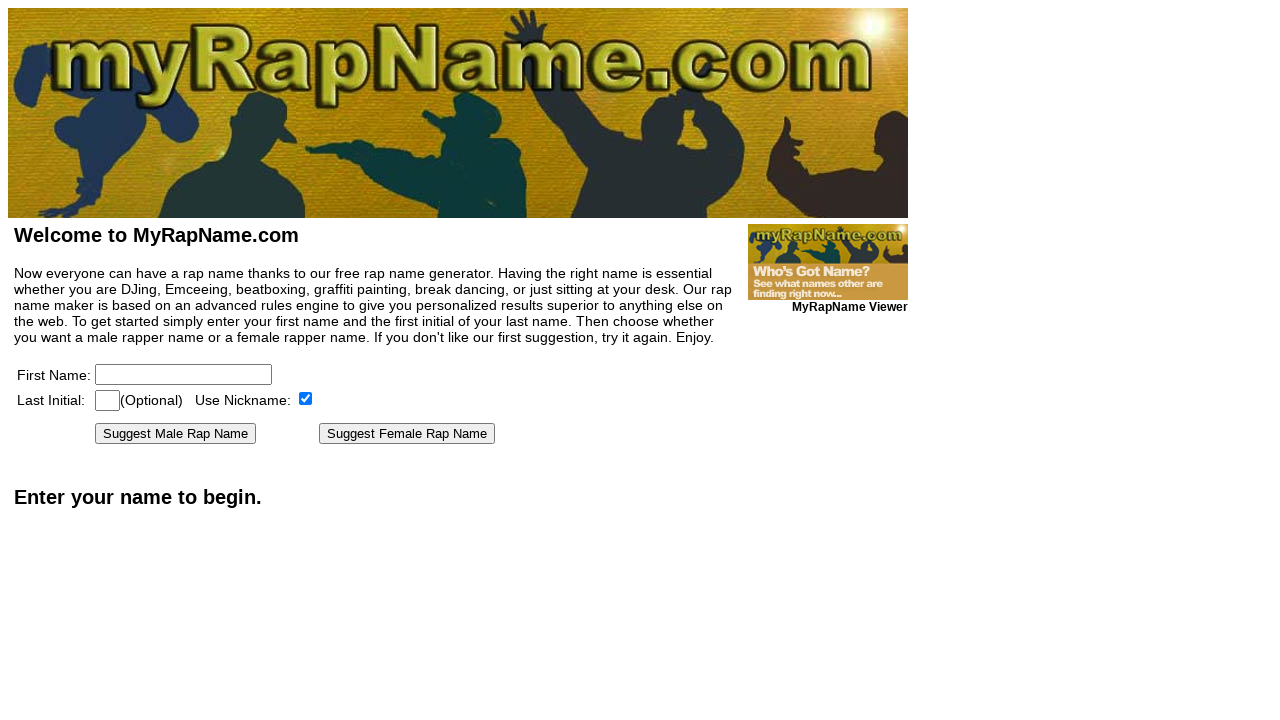

Clicked 'Suggest Male Rap Name' button at (176, 434) on text=Suggest Male Rap Name
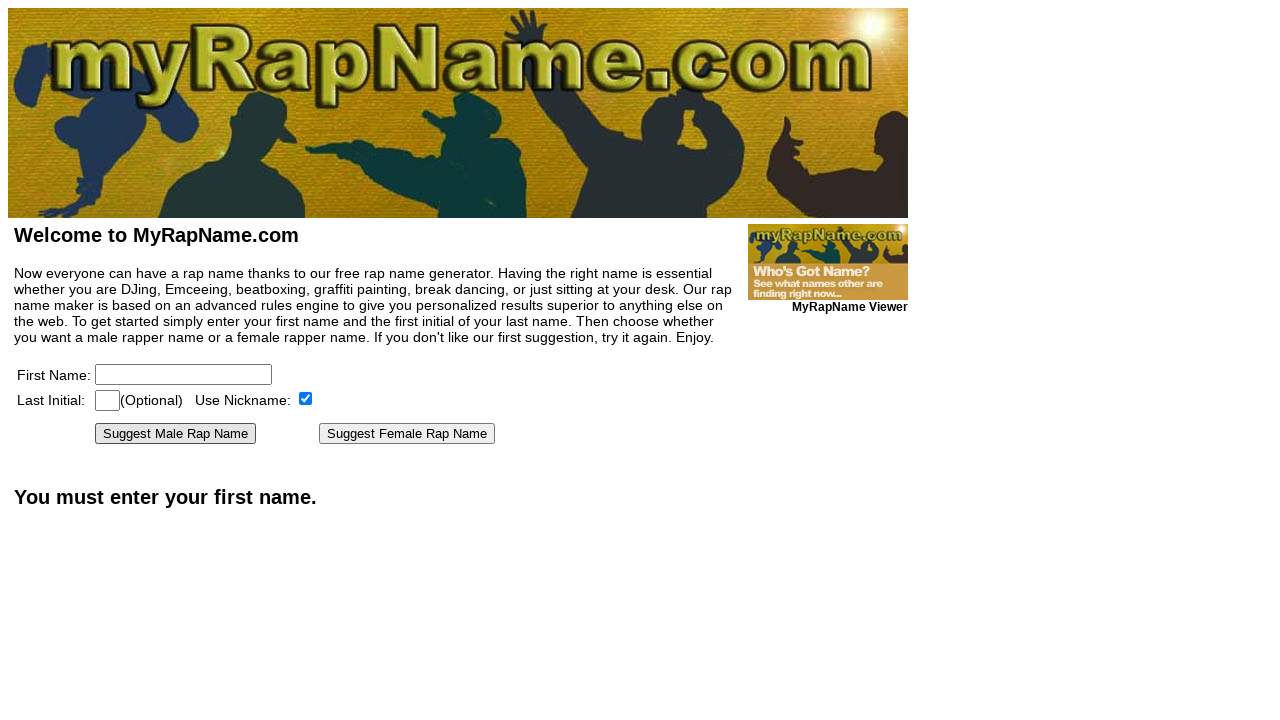

Clicked 'Suggest Female Rap Name' button at (407, 434) on text=Suggest Female Rap Name
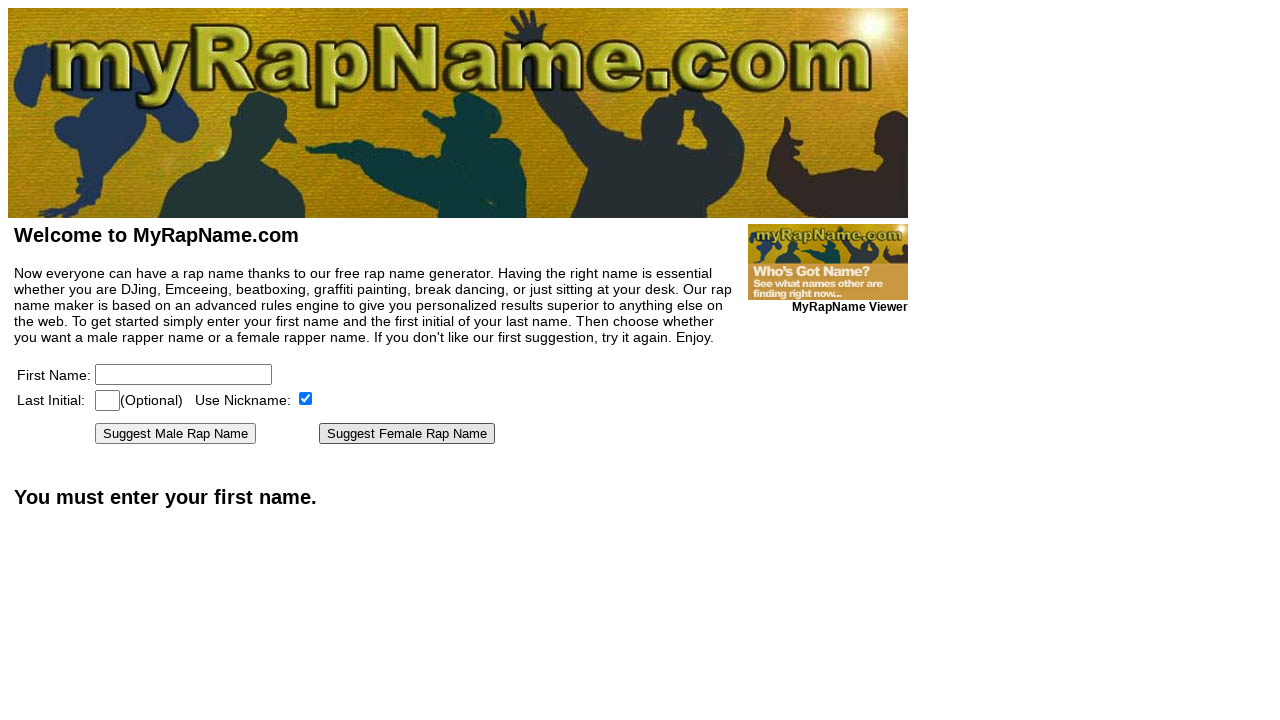

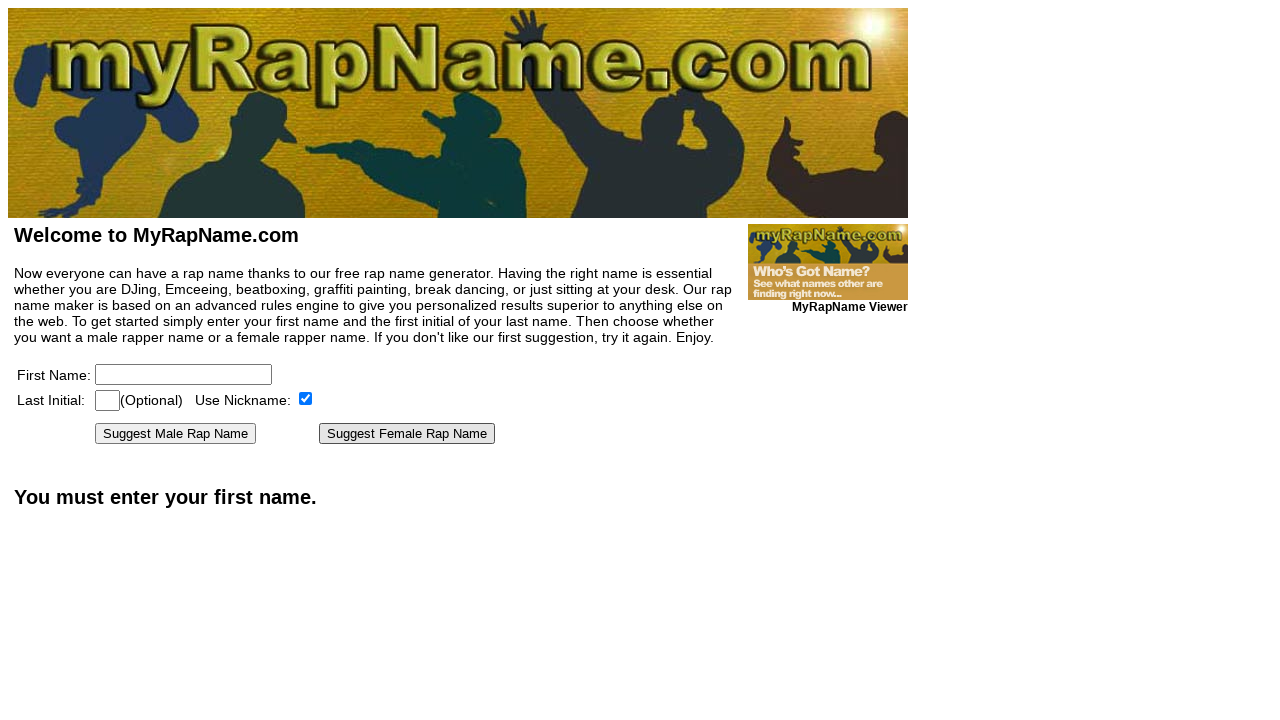